Navigates to Mozilla Firefox website and clicks on the Features link, then navigates back

Starting URL: https://www.mozilla.org/en-US/firefox/new/

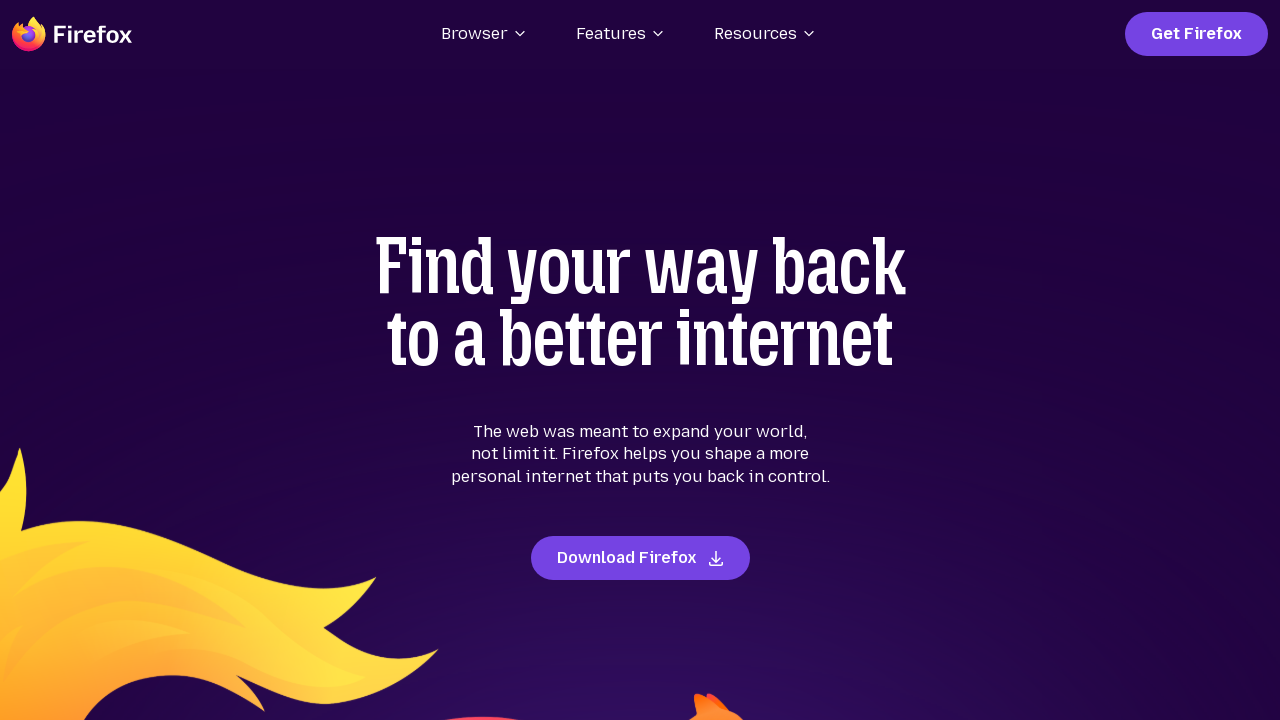

Clicked on Features link at (620, 34) on text=Features
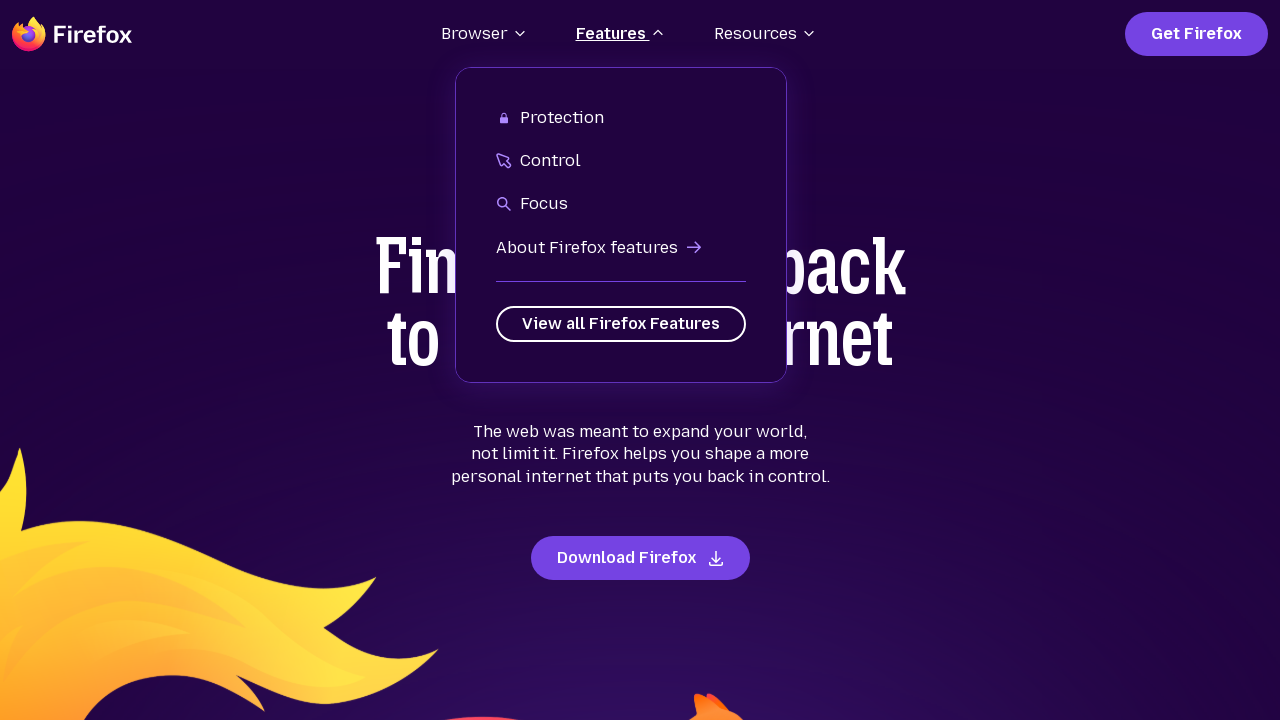

Page finished loading after clicking Features
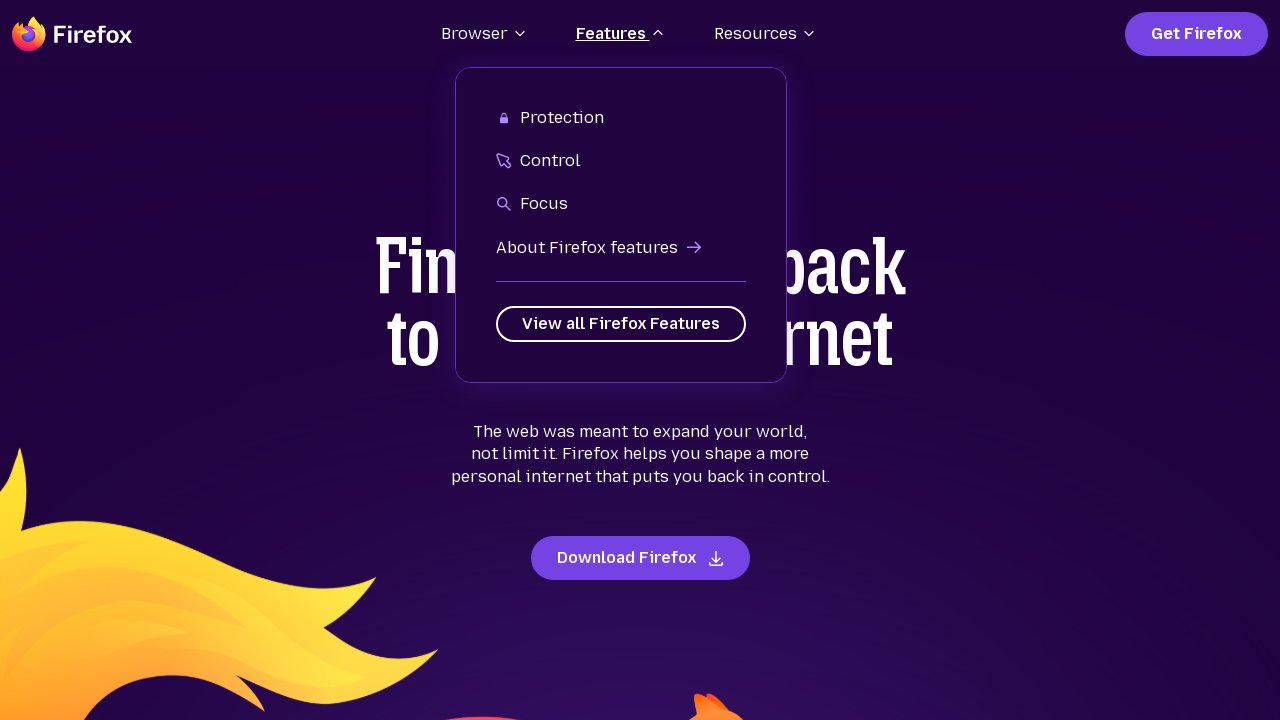

Navigated back to Mozilla Firefox homepage
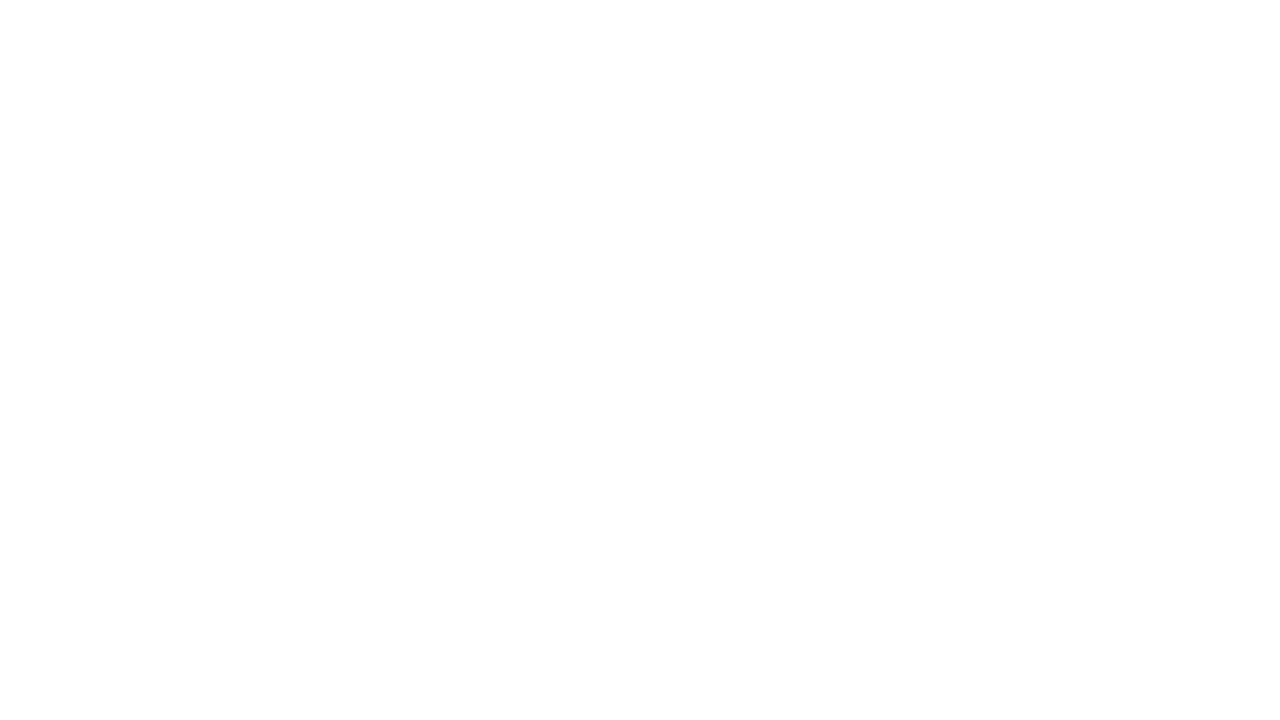

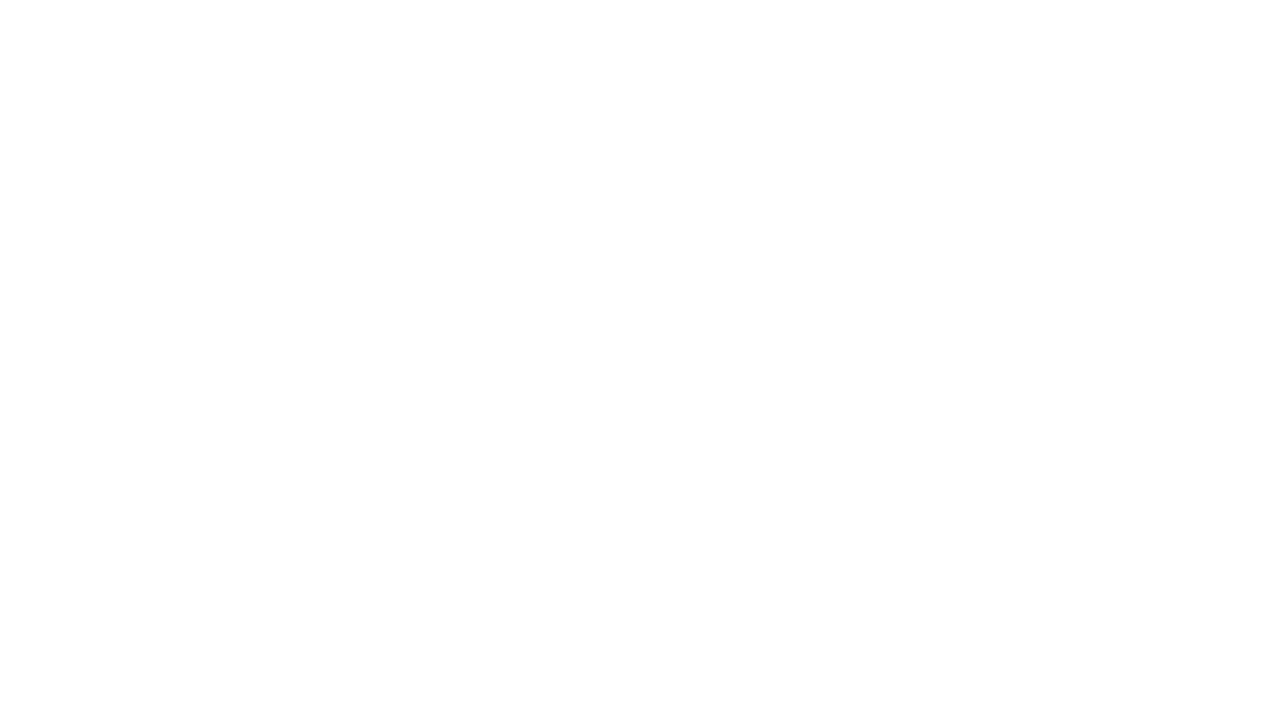